Tests browser alert handling by clicking a button that triggers an alert, accepting it, then reading a value from the page, calculating a mathematical result, and submitting the answer in a form.

Starting URL: http://suninjuly.github.io/alert_accept.html

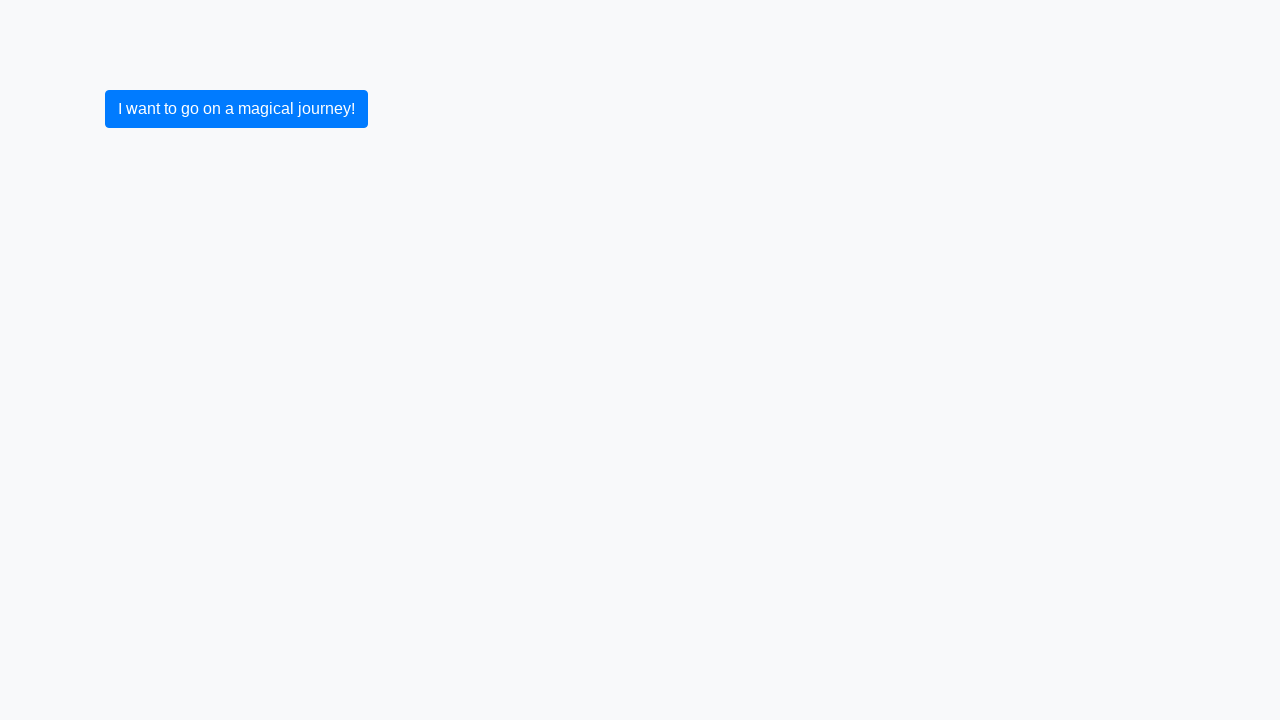

Set up dialog handler to accept alerts
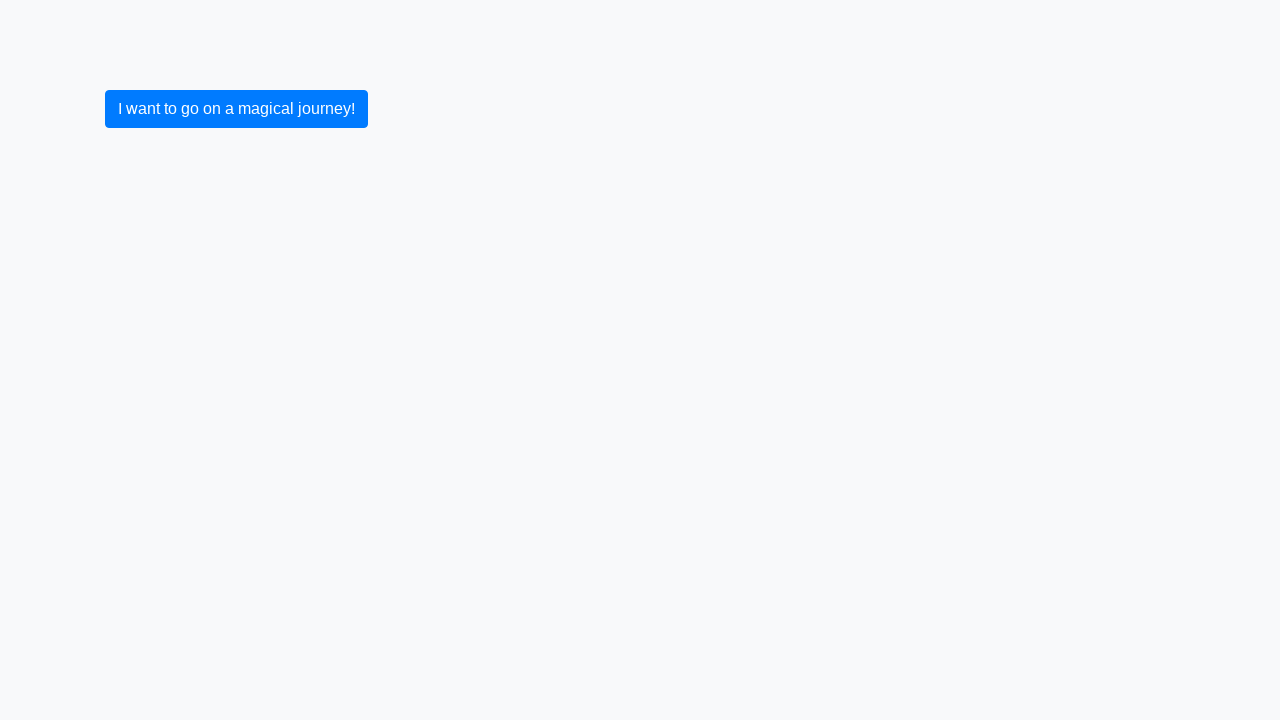

Clicked button to trigger alert at (236, 109) on button
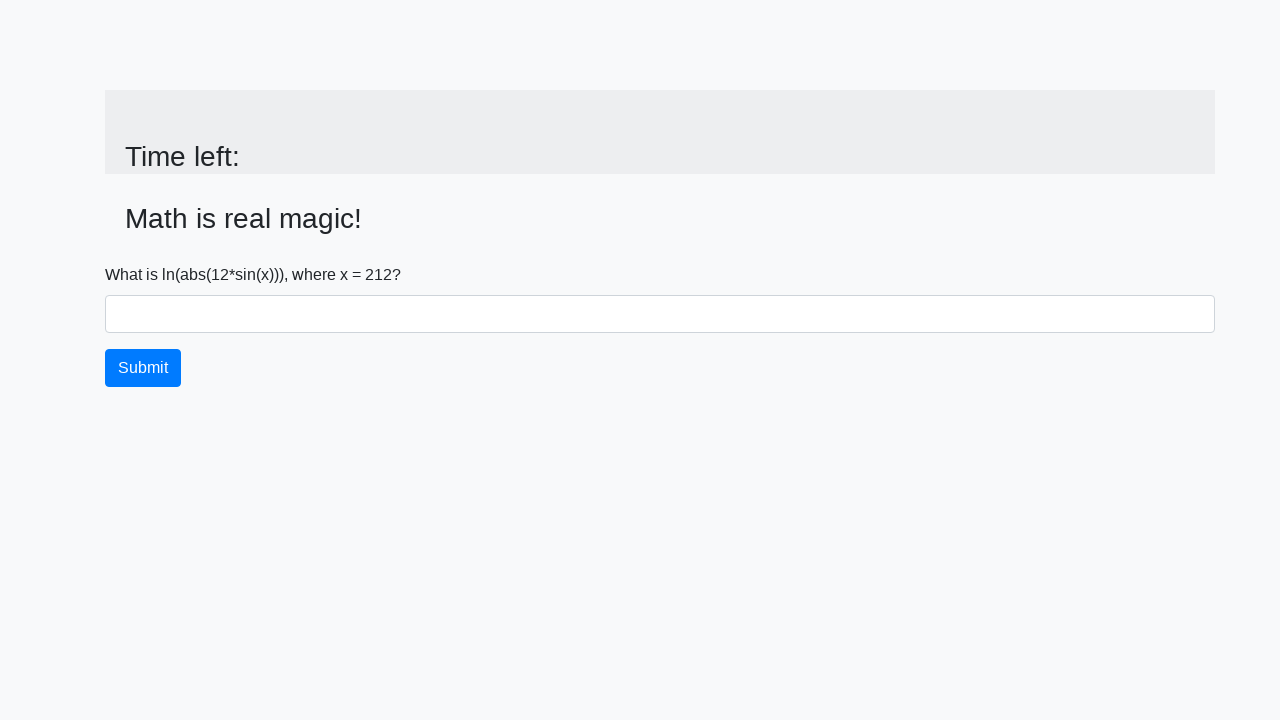

Alert was accepted and input value element loaded
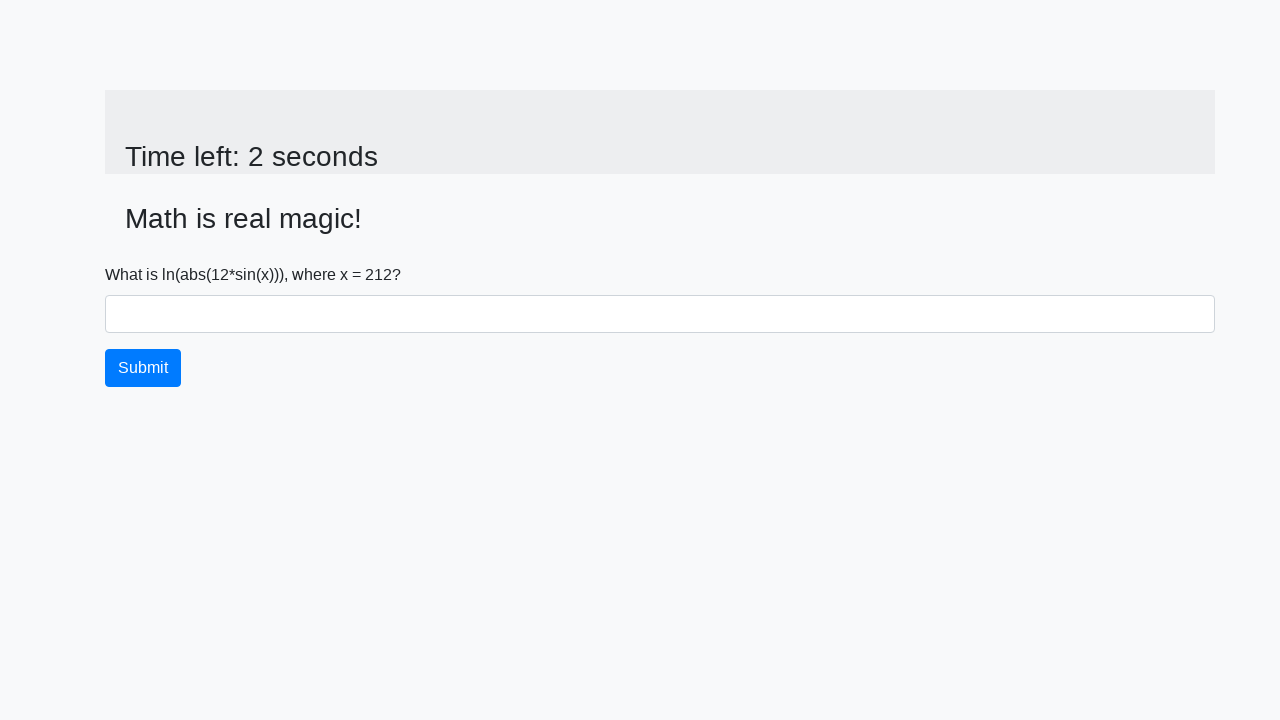

Retrieved input value for calculation: 212
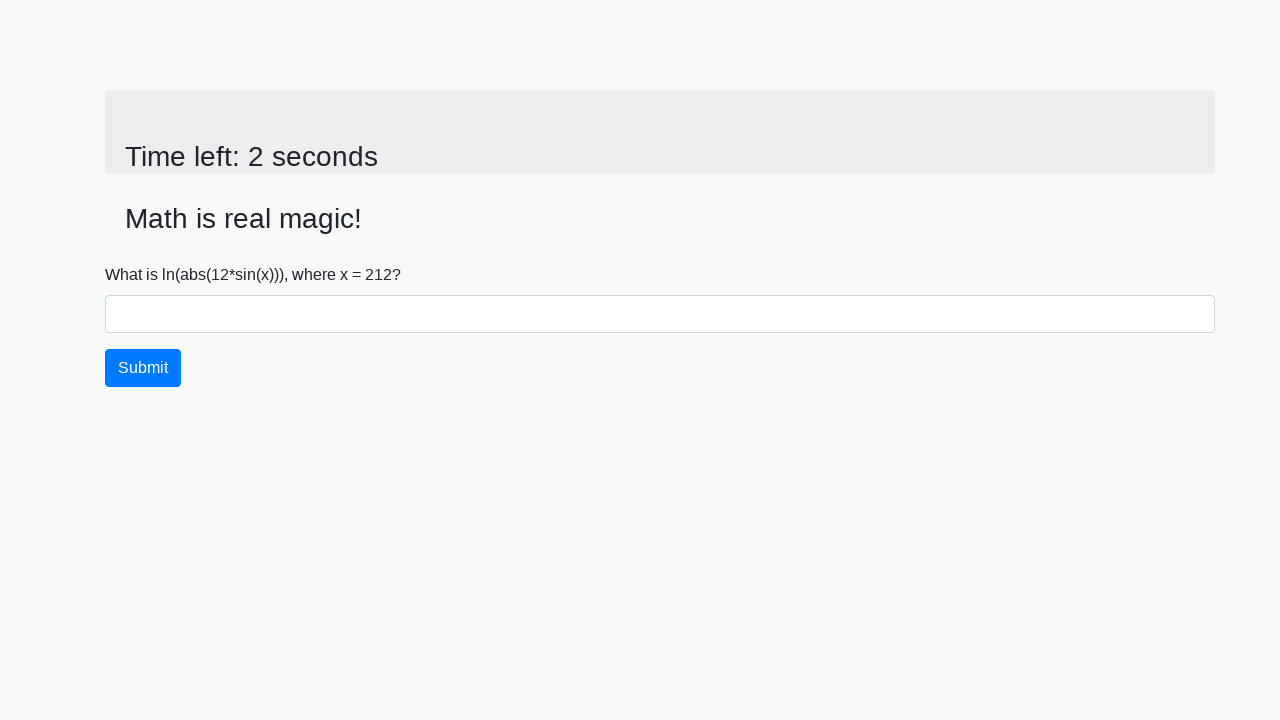

Calculated result: 2.483252376028144
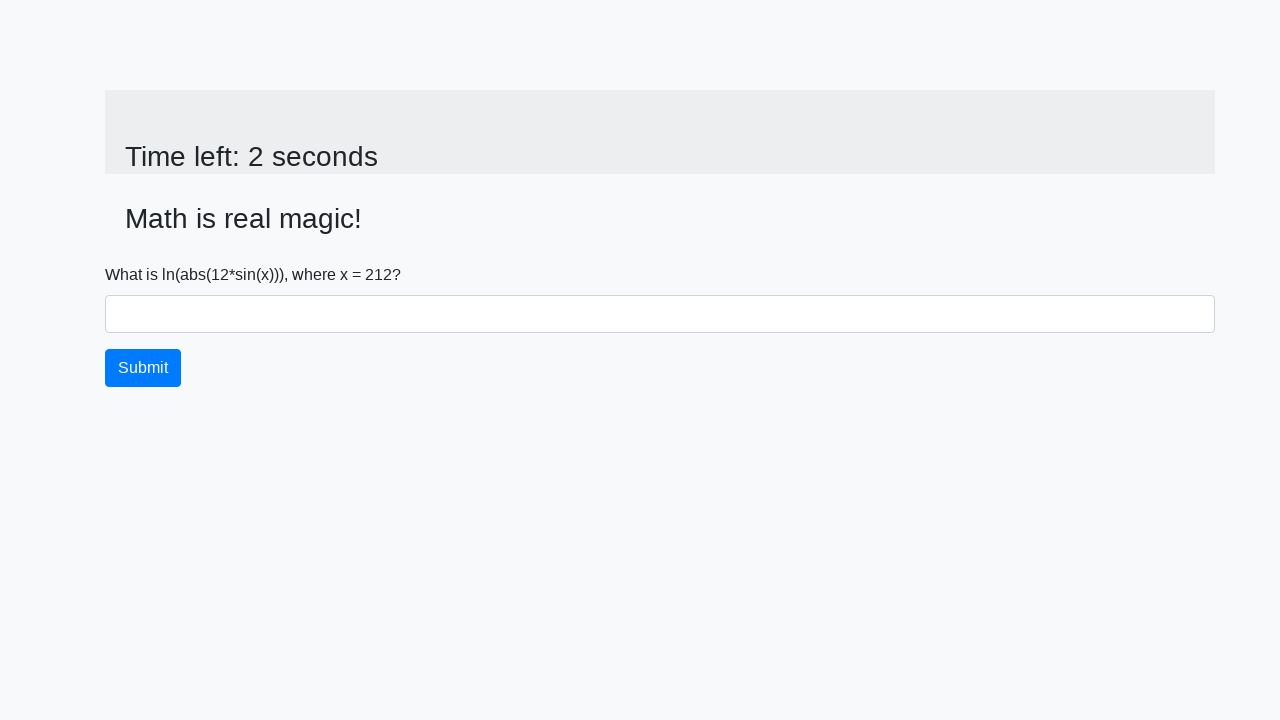

Filled answer field with calculated value on #answer
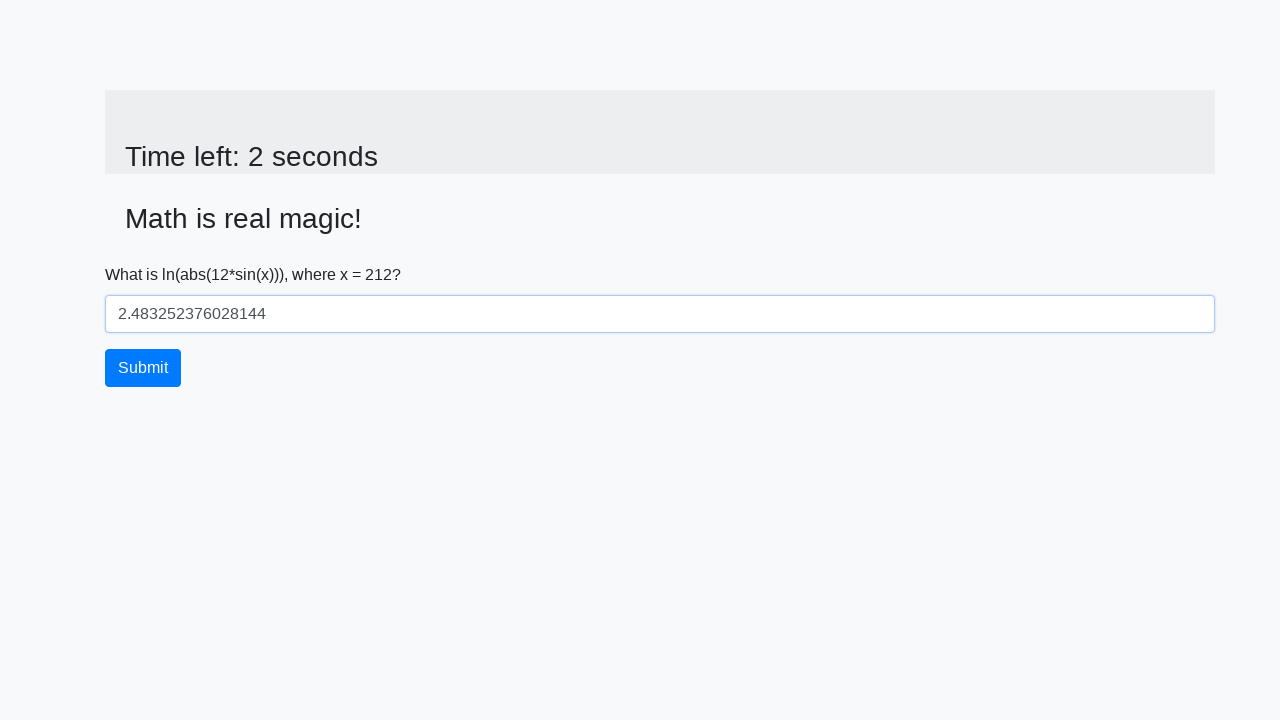

Clicked submit button to submit answer at (143, 368) on button
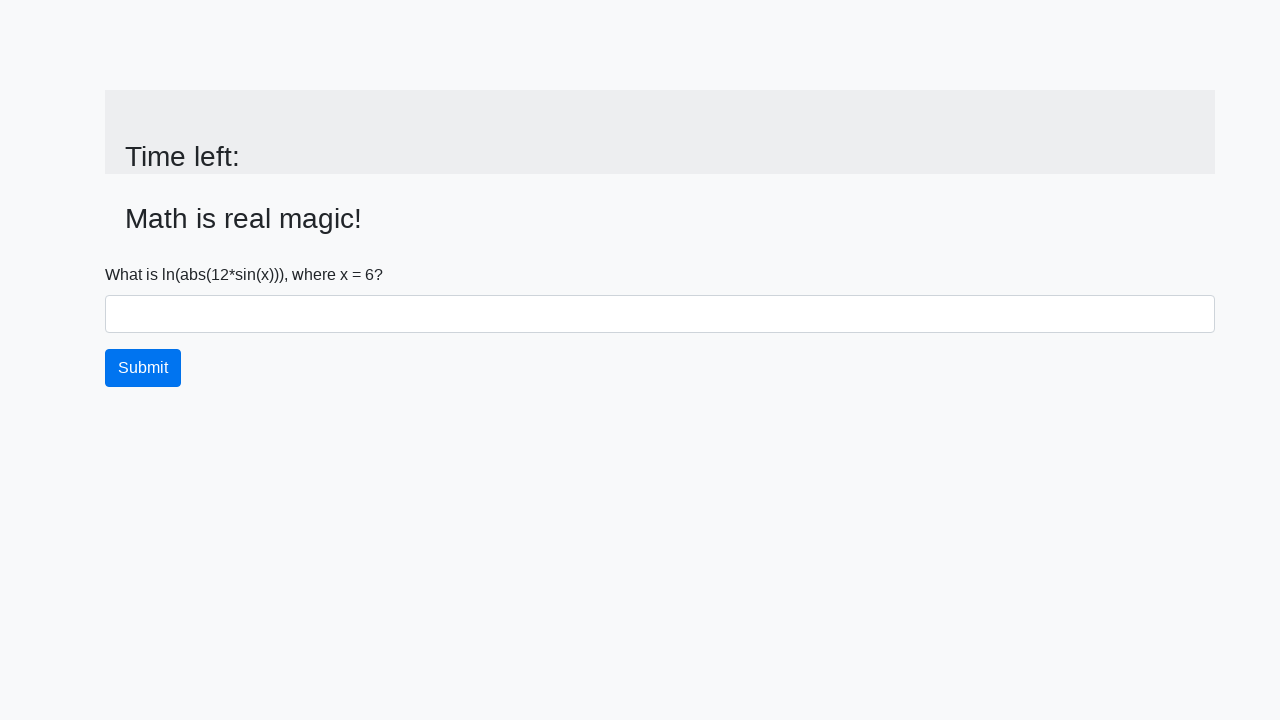

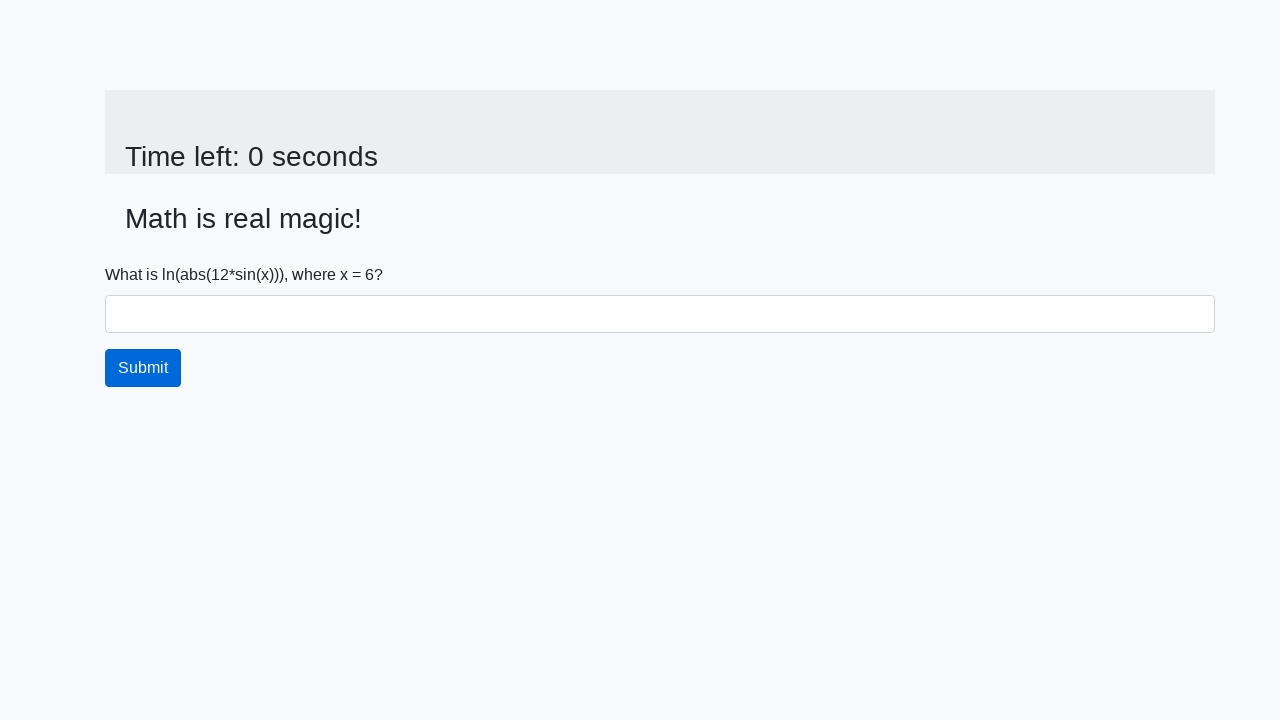